Orders all 9 available coffee drinks from the menu by clicking on each cup sequentially, handling any popup dialogs that may appear.

Starting URL: https://coffee-cart.app/

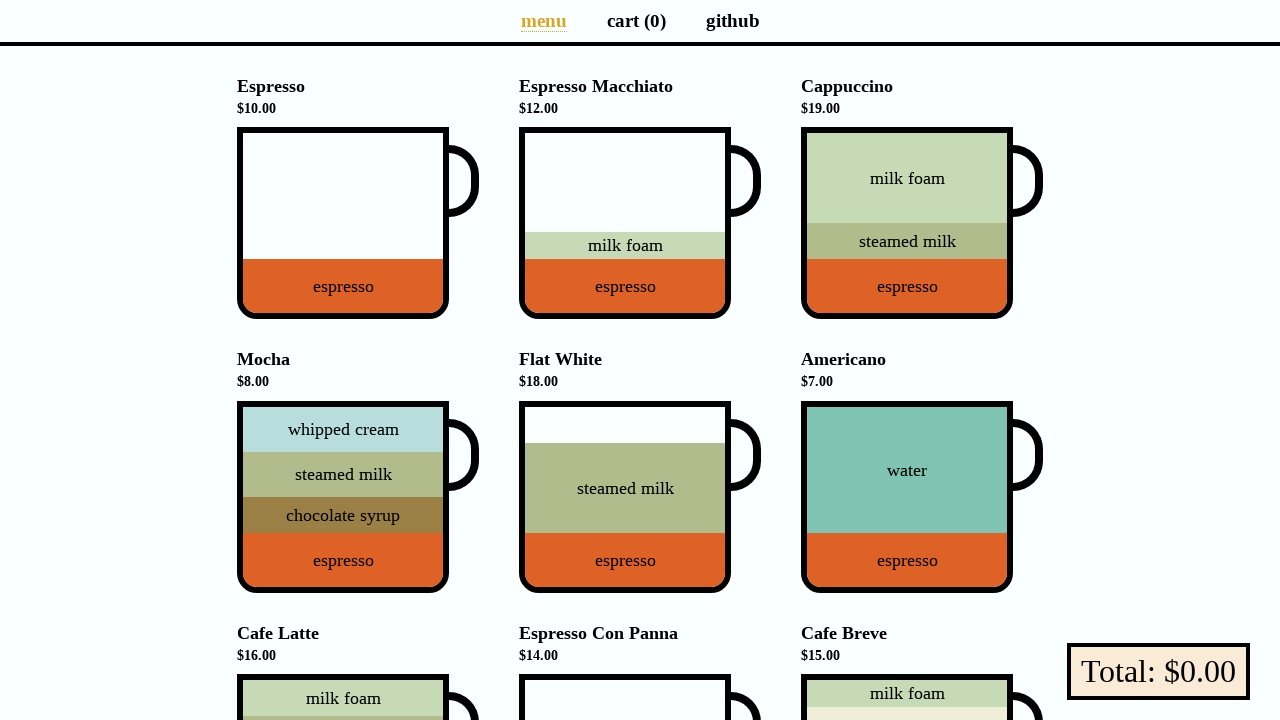

Clicked coffee cup #1 to order drink at (343, 223) on .cup-body:not(.disabled-hover) >> nth=0
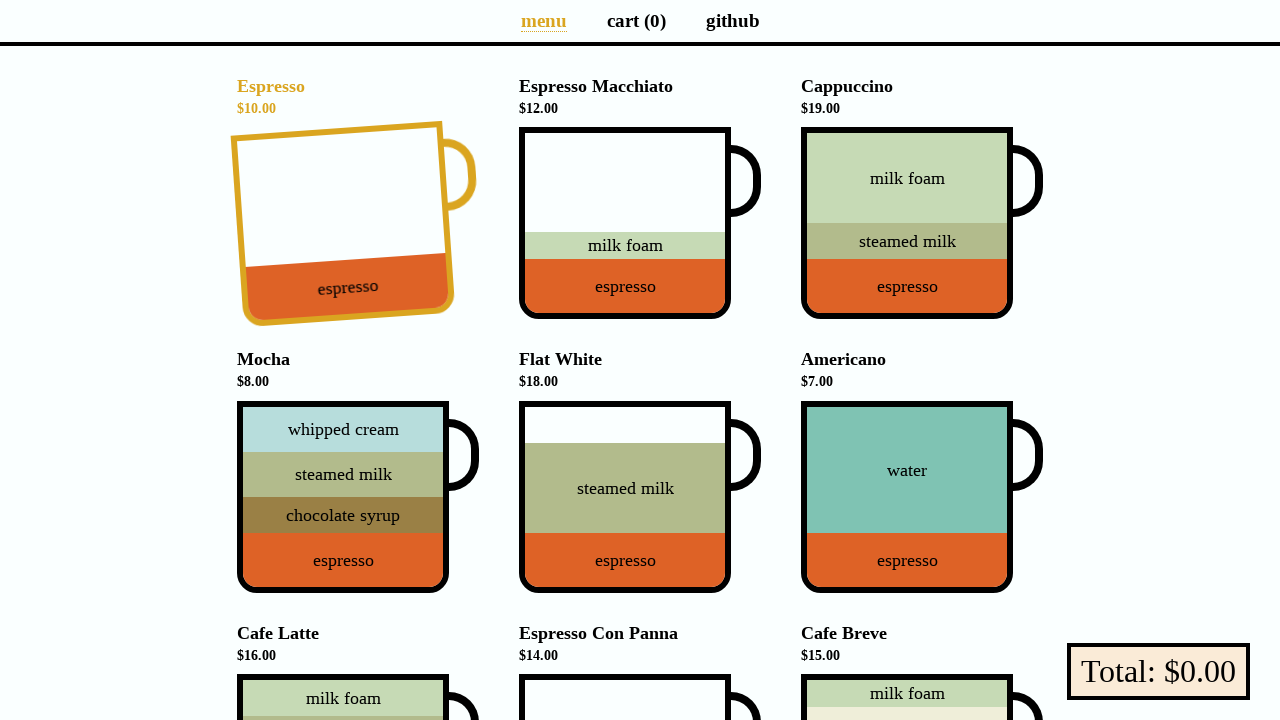

Clicked coffee cup #2 to order drink at (625, 223) on .cup-body:not(.disabled-hover) >> nth=1
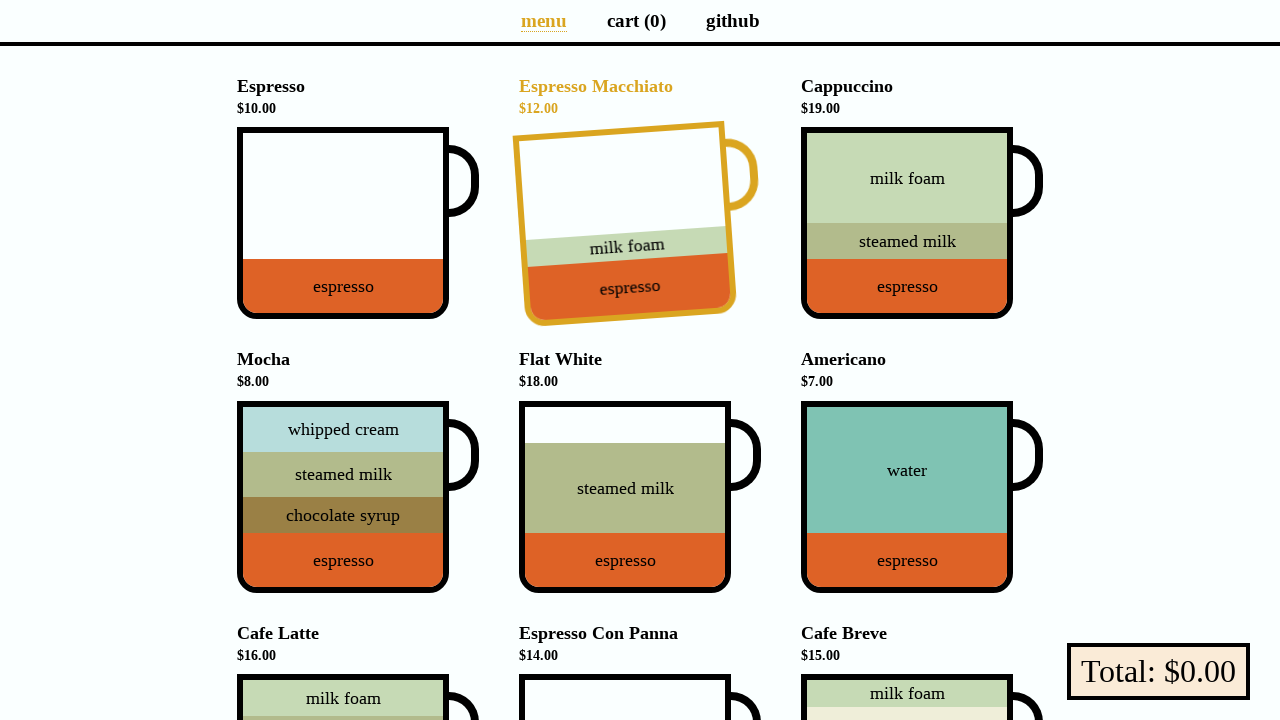

Clicked coffee cup #3 to order drink at (907, 223) on .cup-body:not(.disabled-hover) >> nth=2
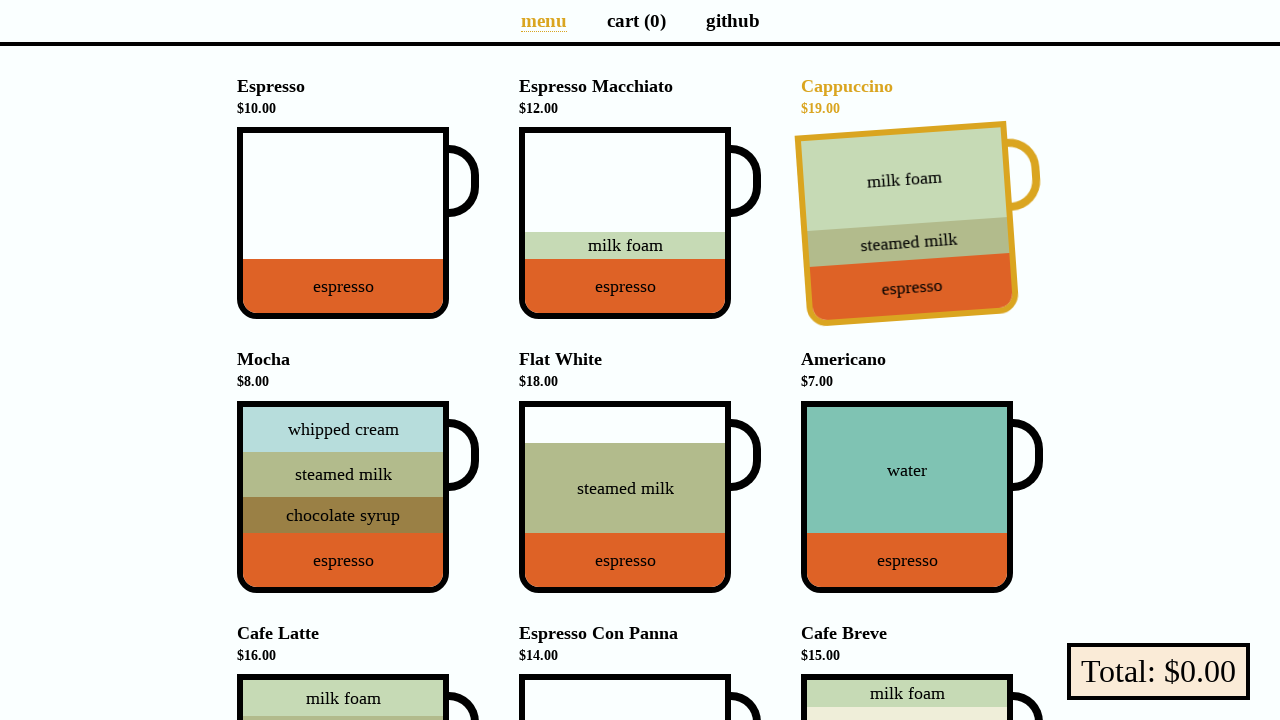

Clicked coffee cup #4 to order drink at (343, 497) on .cup-body:not(.disabled-hover) >> nth=3
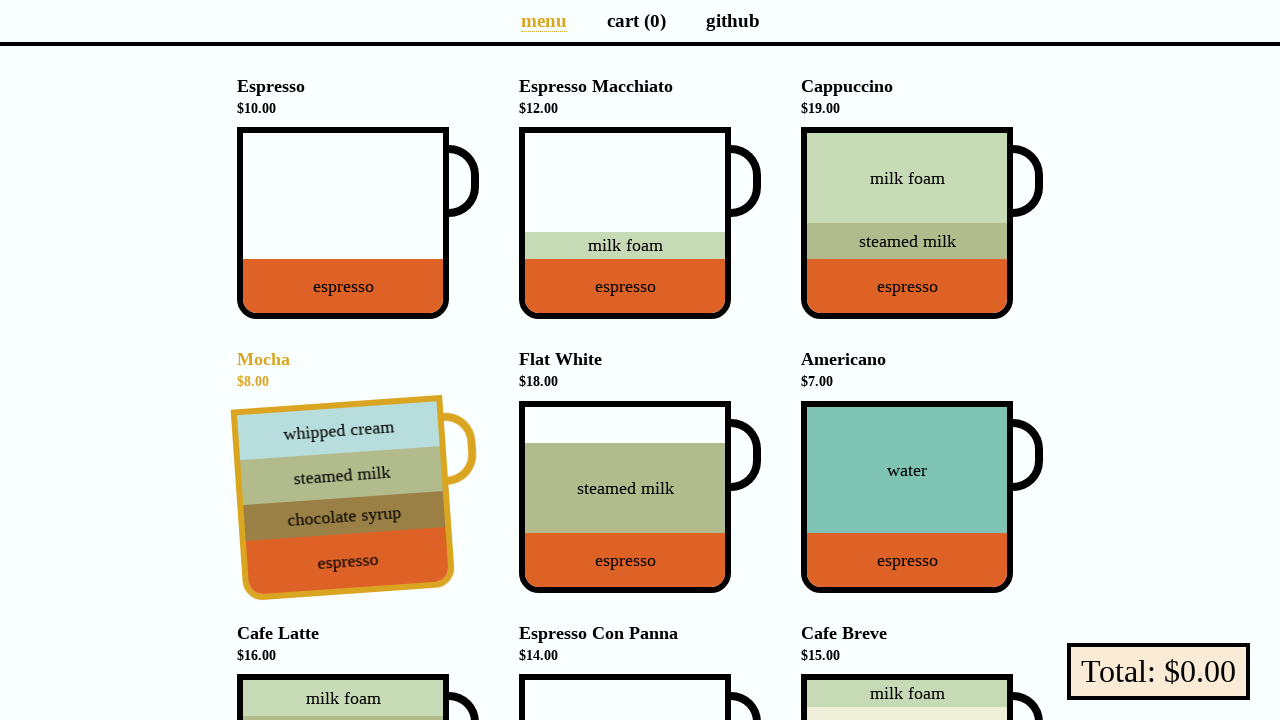

Clicked coffee cup #5 to order drink at (625, 497) on .cup-body:not(.disabled-hover) >> nth=4
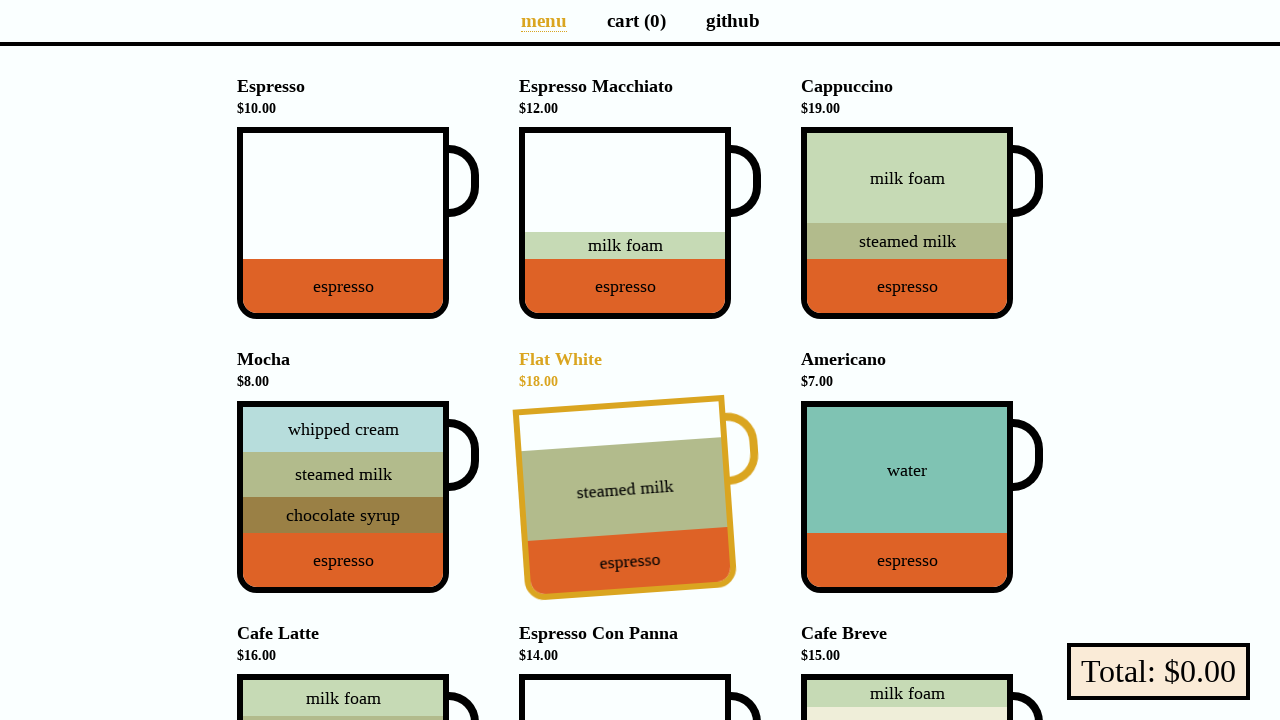

Clicked coffee cup #6 to order drink at (907, 497) on .cup-body:not(.disabled-hover) >> nth=5
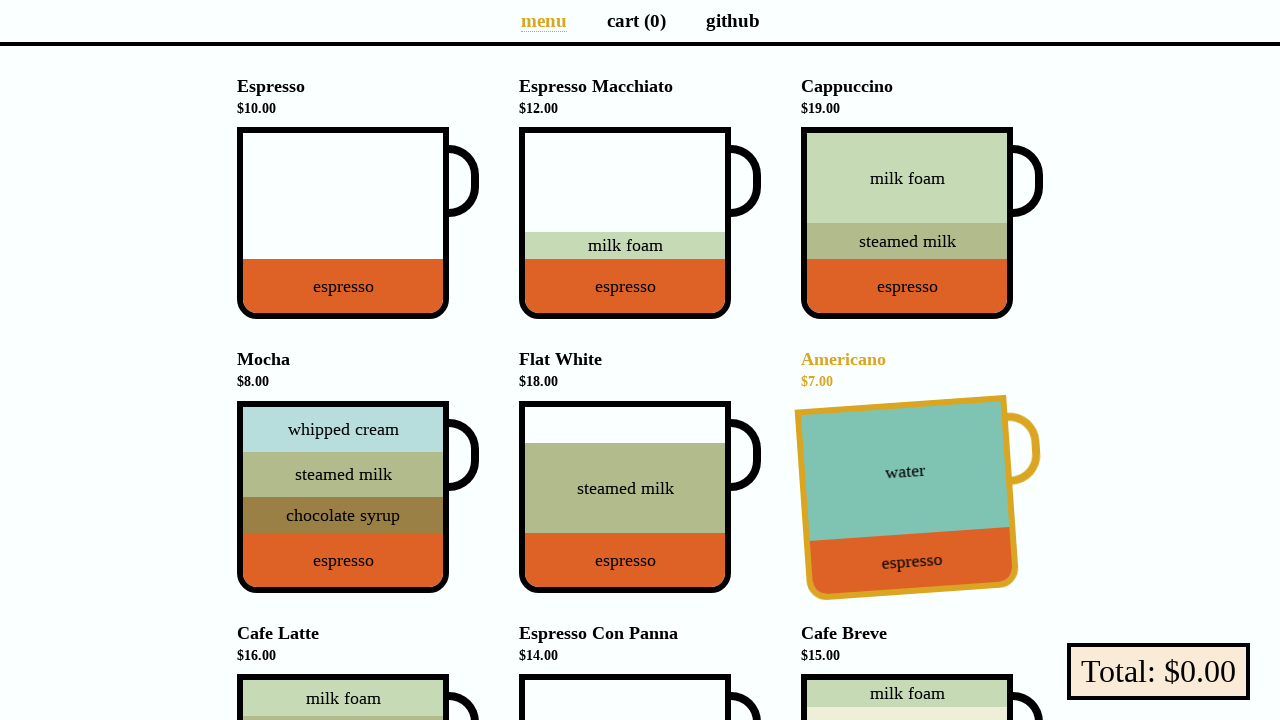

Clicked coffee cup #7 to order drink at (343, 627) on .cup-body:not(.disabled-hover) >> nth=6
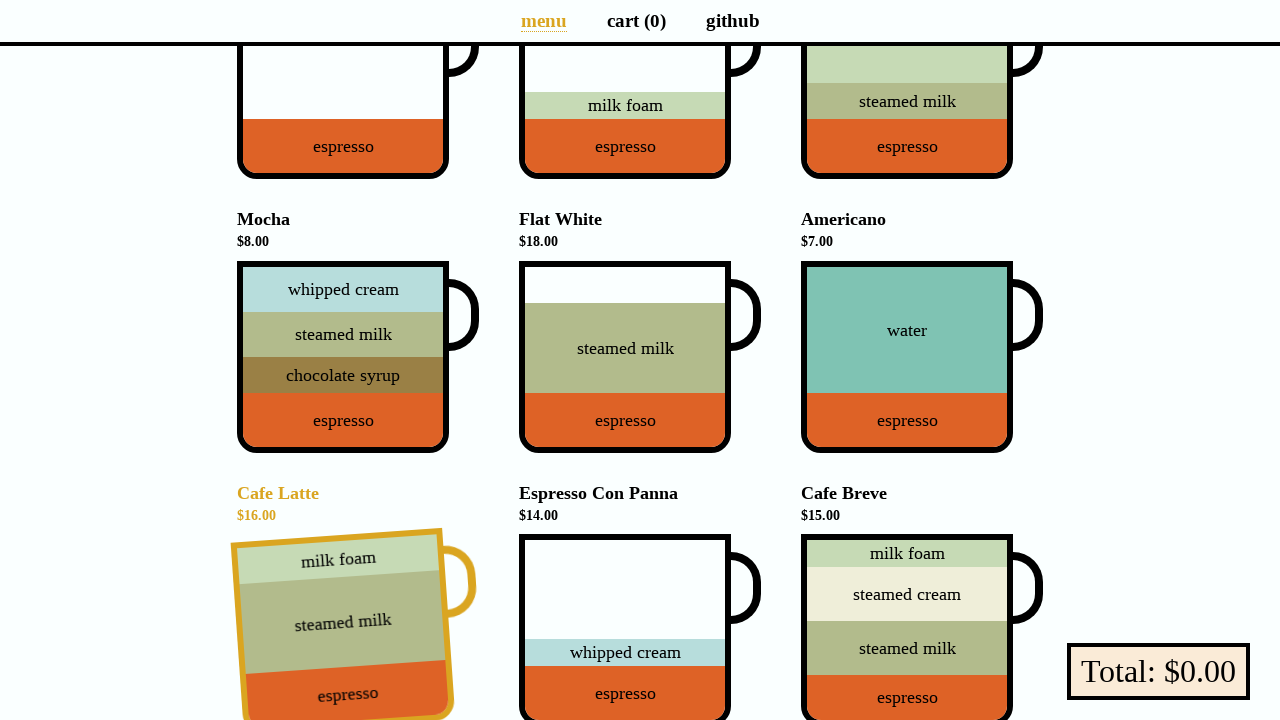

Clicked coffee cup #8 to order drink at (625, 627) on .cup-body:not(.disabled-hover) >> nth=7
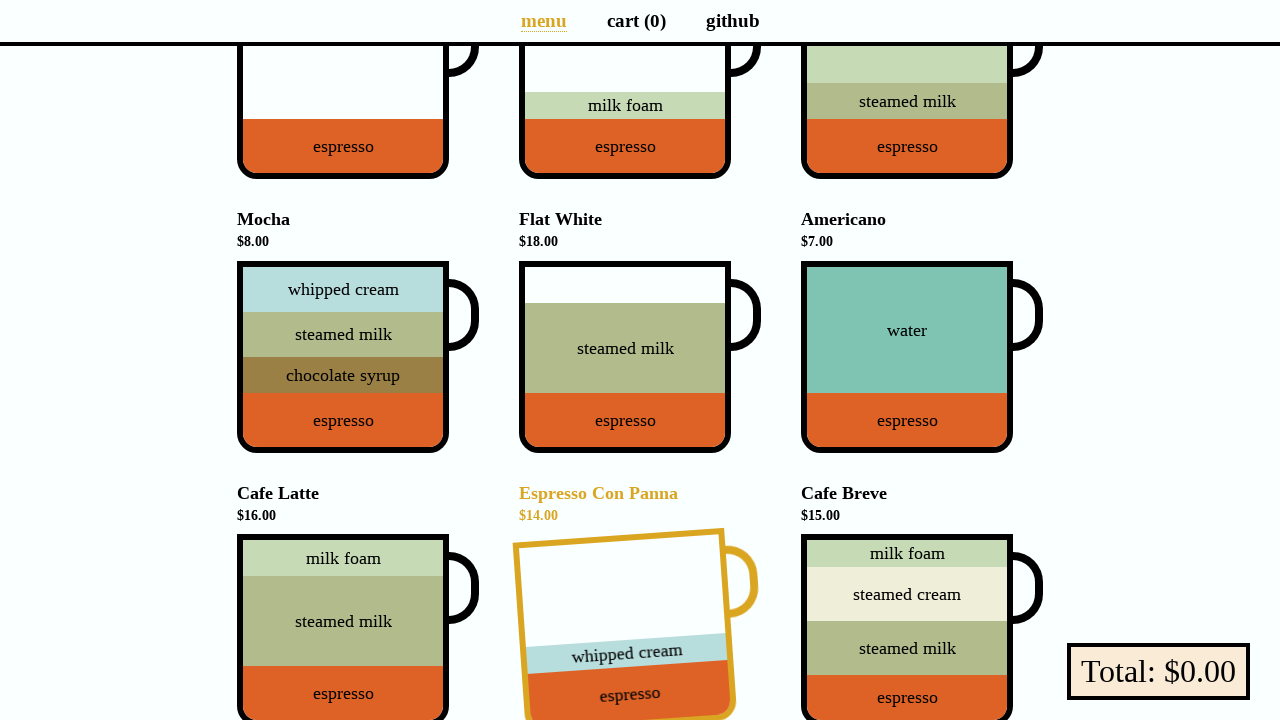

Clicked coffee cup #9 to order drink at (907, 627) on .cup-body:not(.disabled-hover) >> nth=8
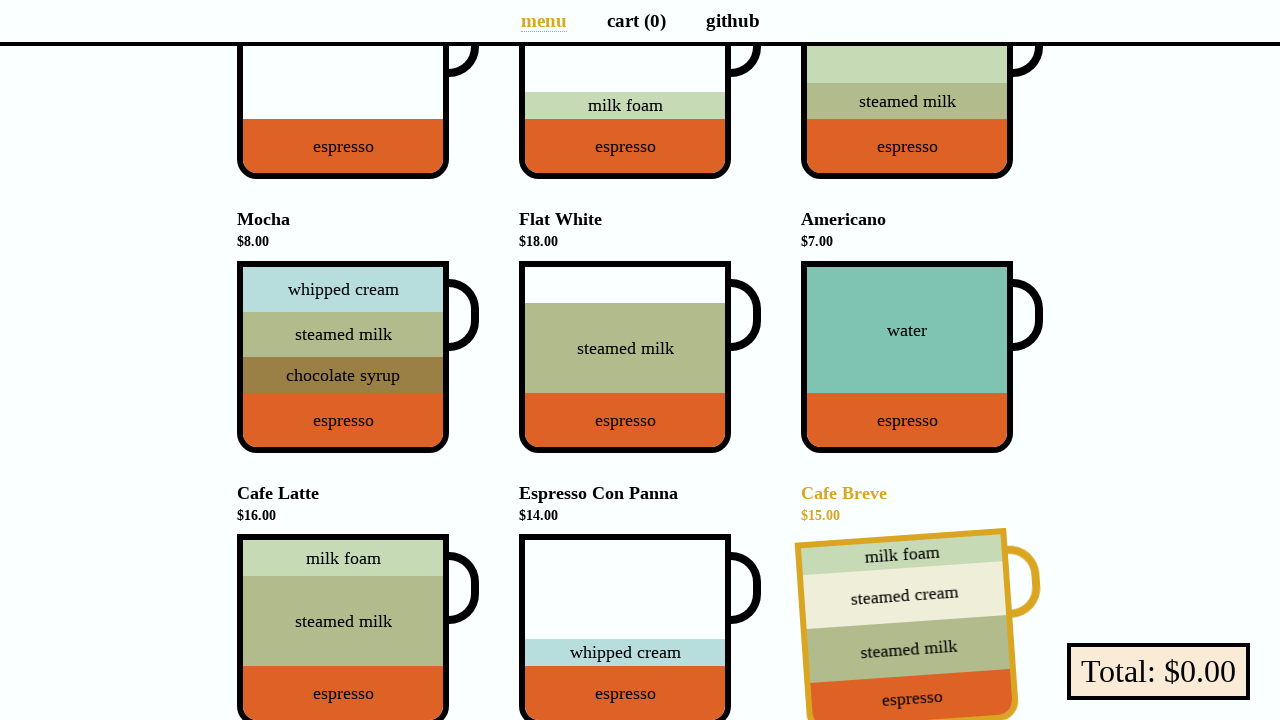

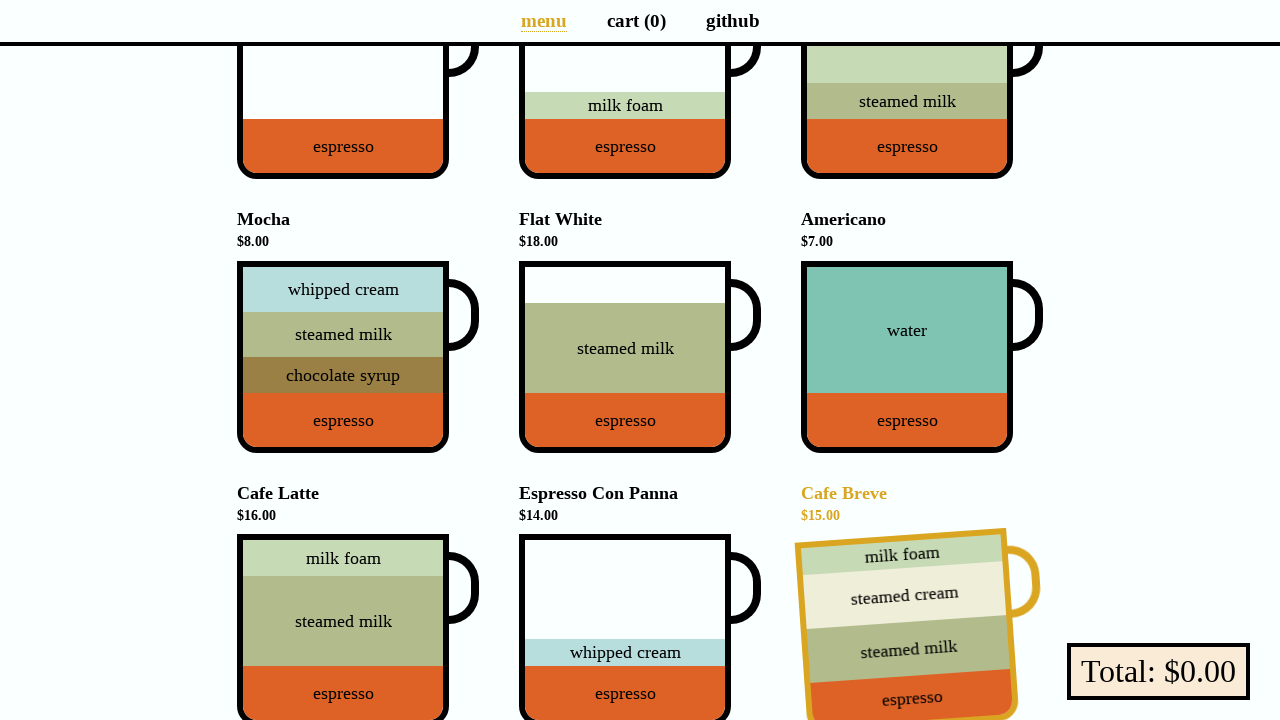